Tests JavaScript alert handling by navigating to the JavaScript Alerts page, triggering an alert, and accepting it

Starting URL: https://the-internet.herokuapp.com/

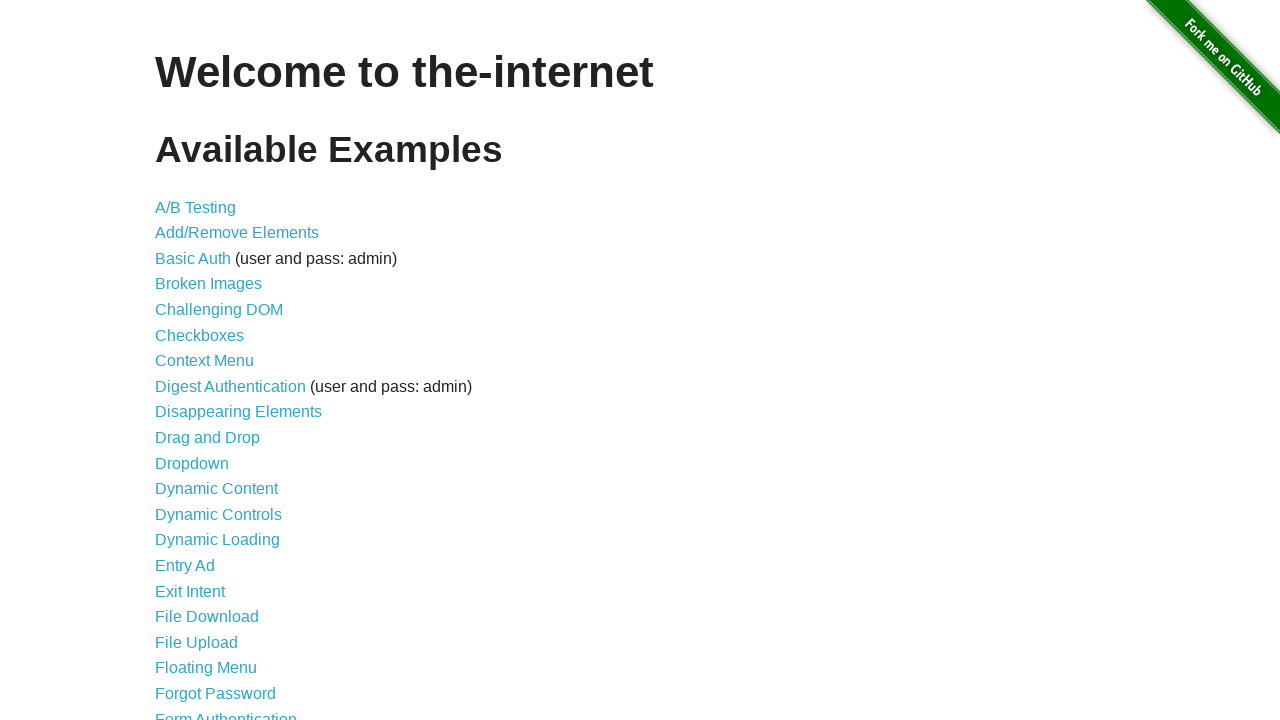

Clicked on JavaScript Alerts link at (214, 361) on text=JavaScript Alerts
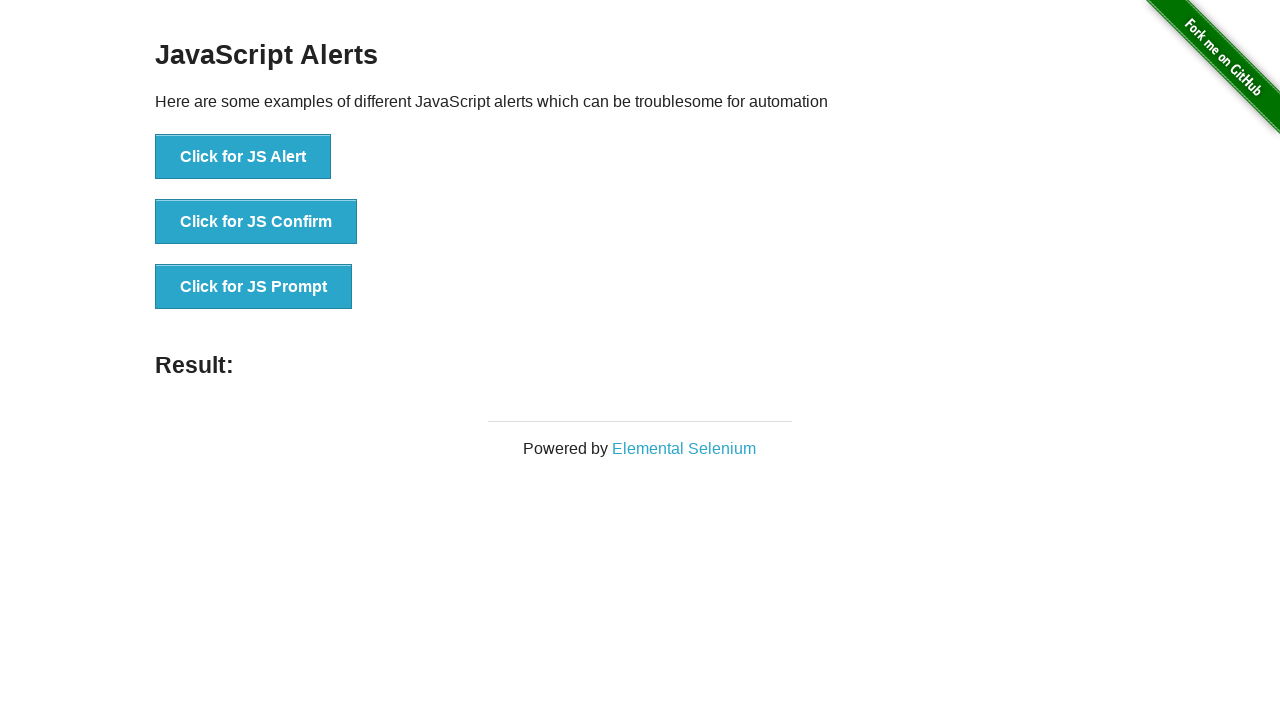

Clicked button to trigger JS Alert at (243, 157) on button[onclick='jsAlert()']
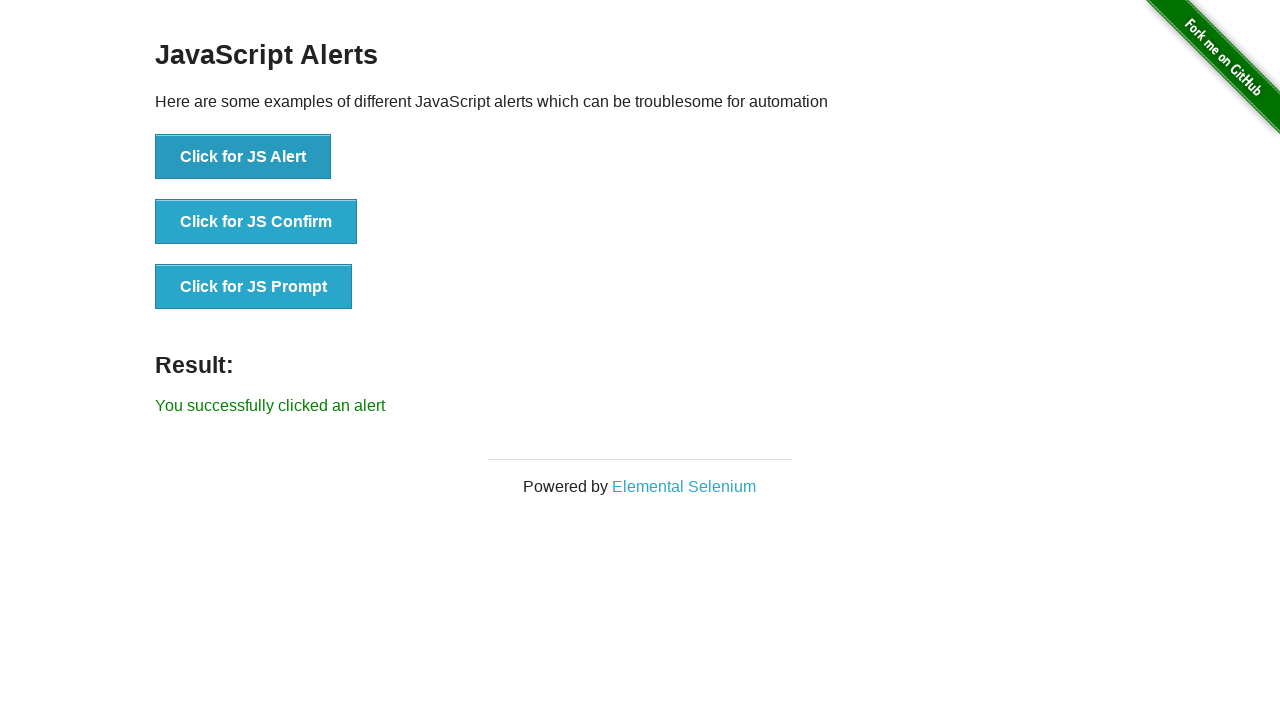

Set up dialog handler to accept alerts
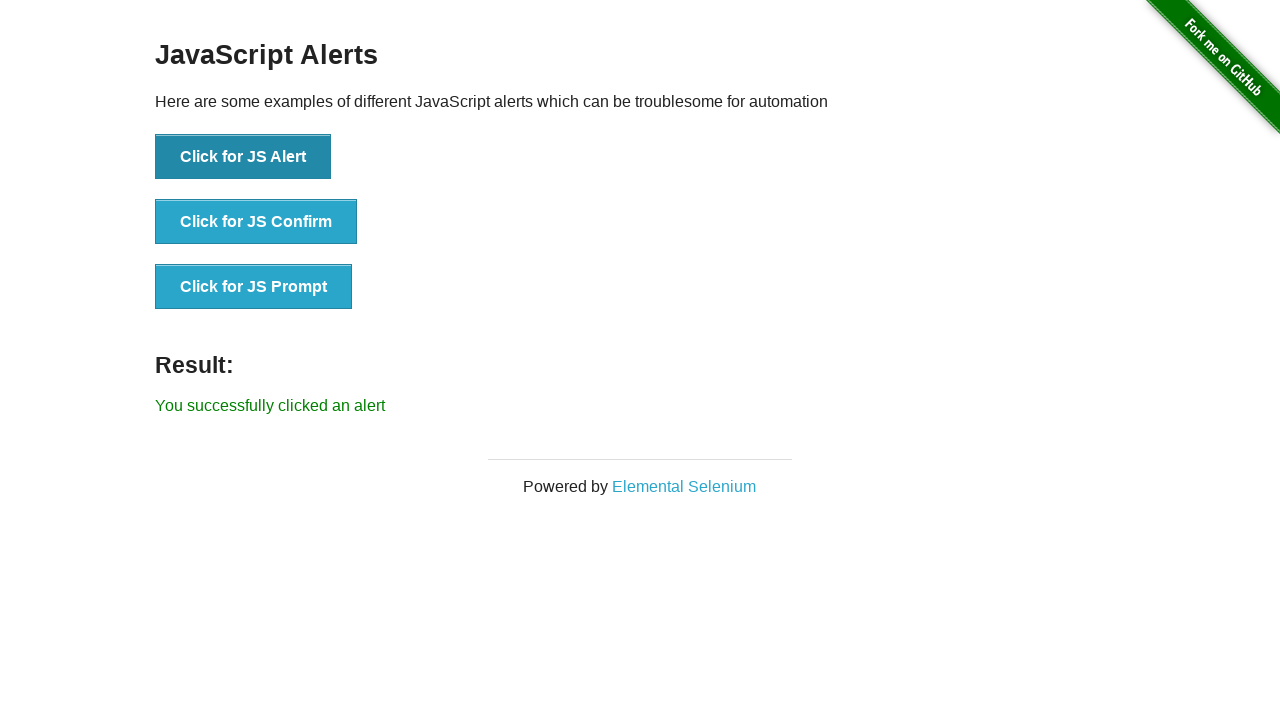

Clicked button to trigger JS Alert again at (243, 157) on button[onclick='jsAlert()']
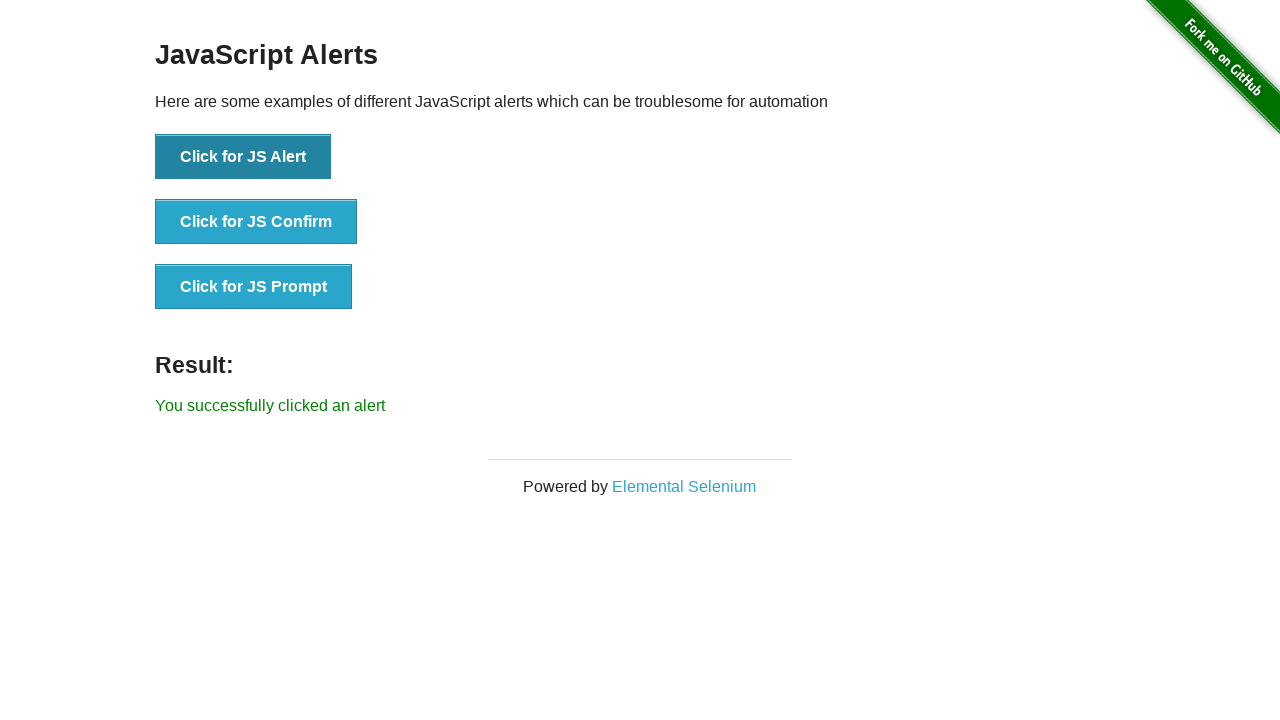

Result text element loaded after alert acceptance
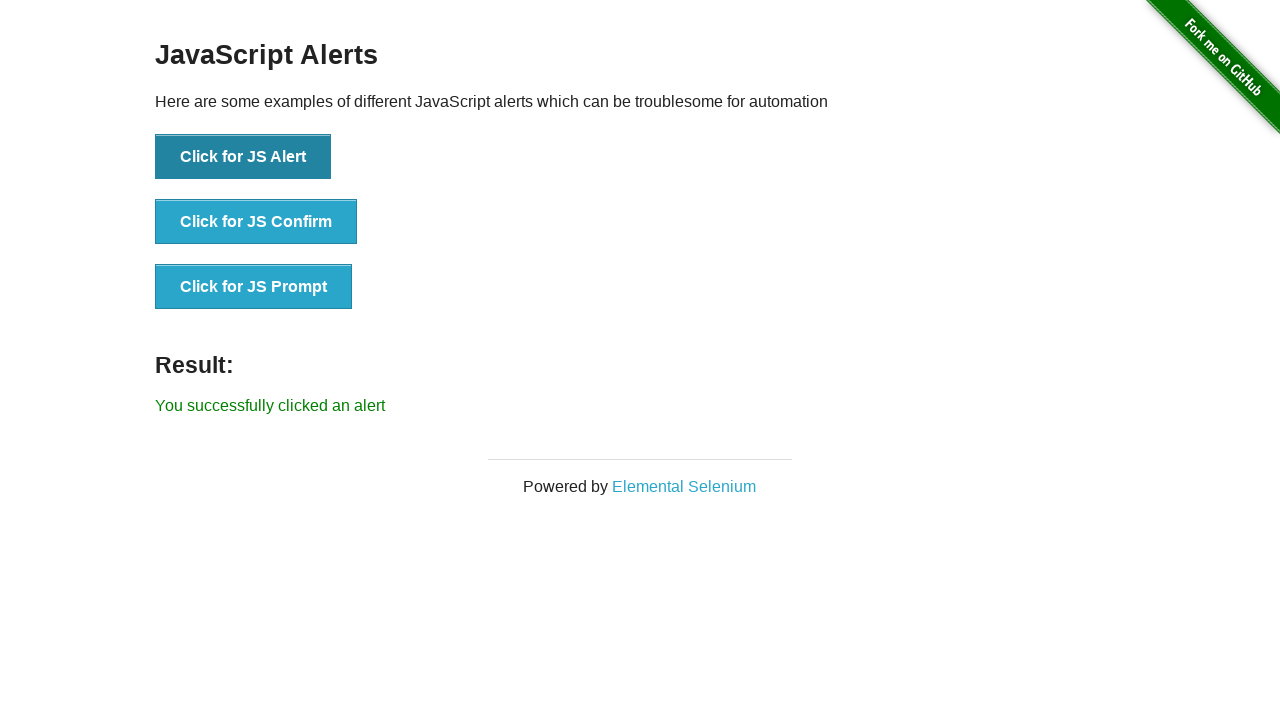

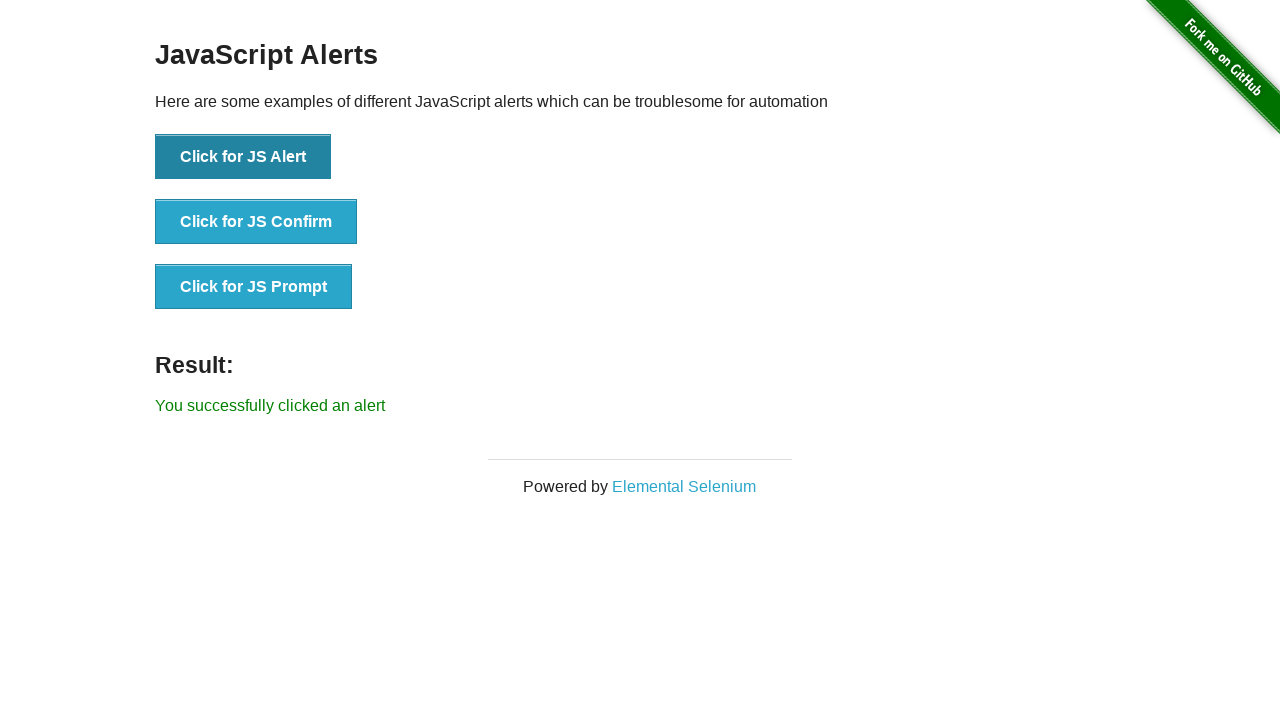